Tests mouse hover functionality on a multi-level menu by hovering over a main menu item and then hovering over a sub-menu item to reveal nested options

Starting URL: https://demoqa.com/menu/

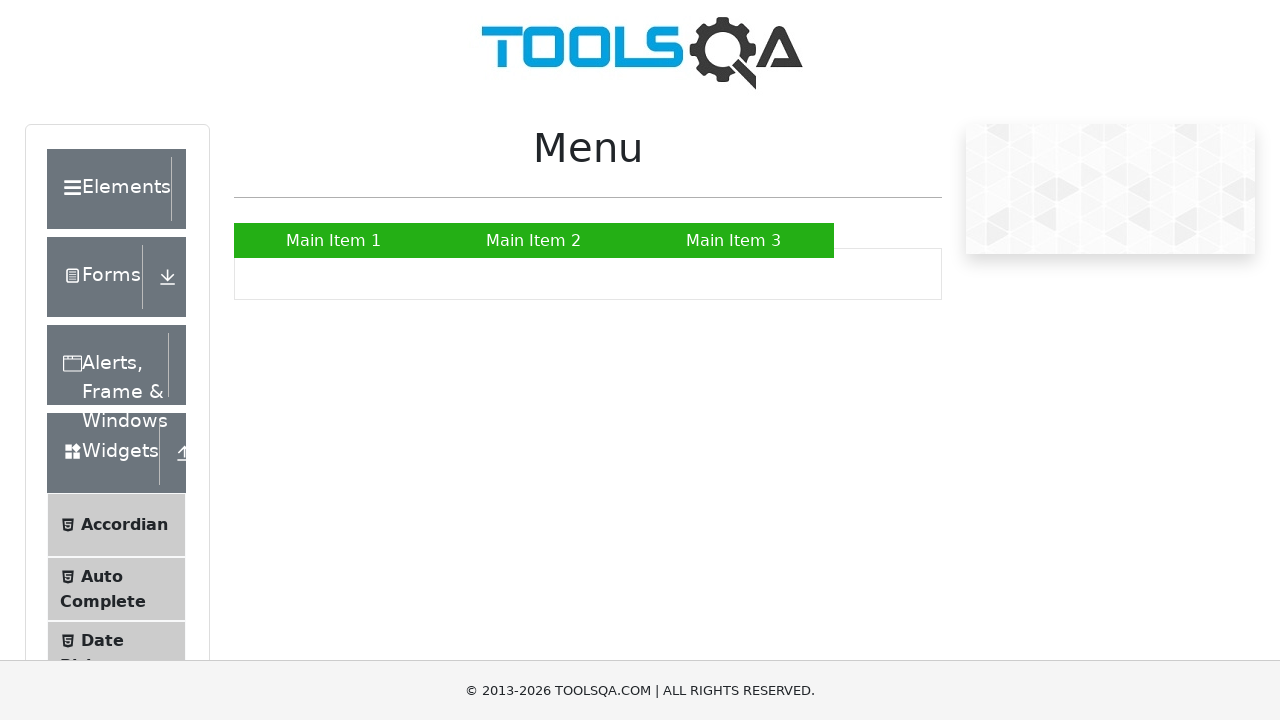

Hovered over main menu item '2' at (534, 240) on xpath=//ul[@id='nav']/li/a[contains(text(),'2')]
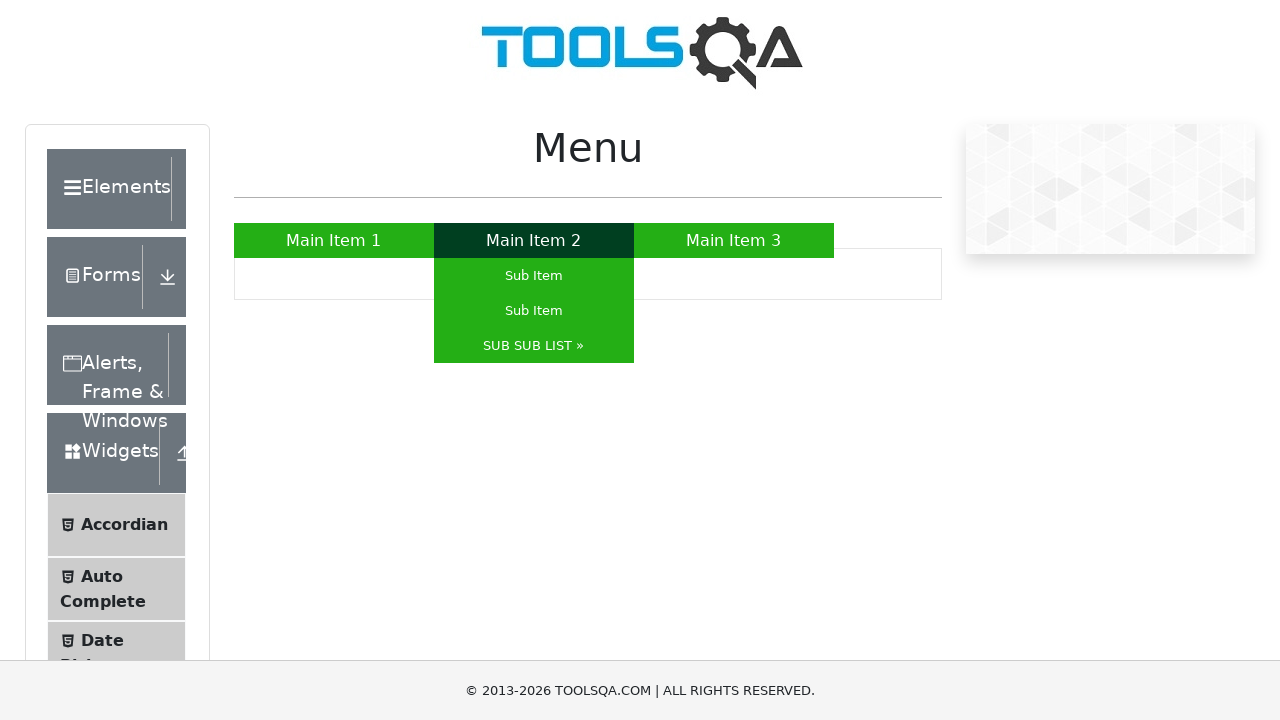

Hovered over sub-menu item 'SUB SUB' to reveal nested options at (534, 346) on xpath=//ul[@id='nav']/li/ul/li/a[contains(text(),'SUB SUB')]
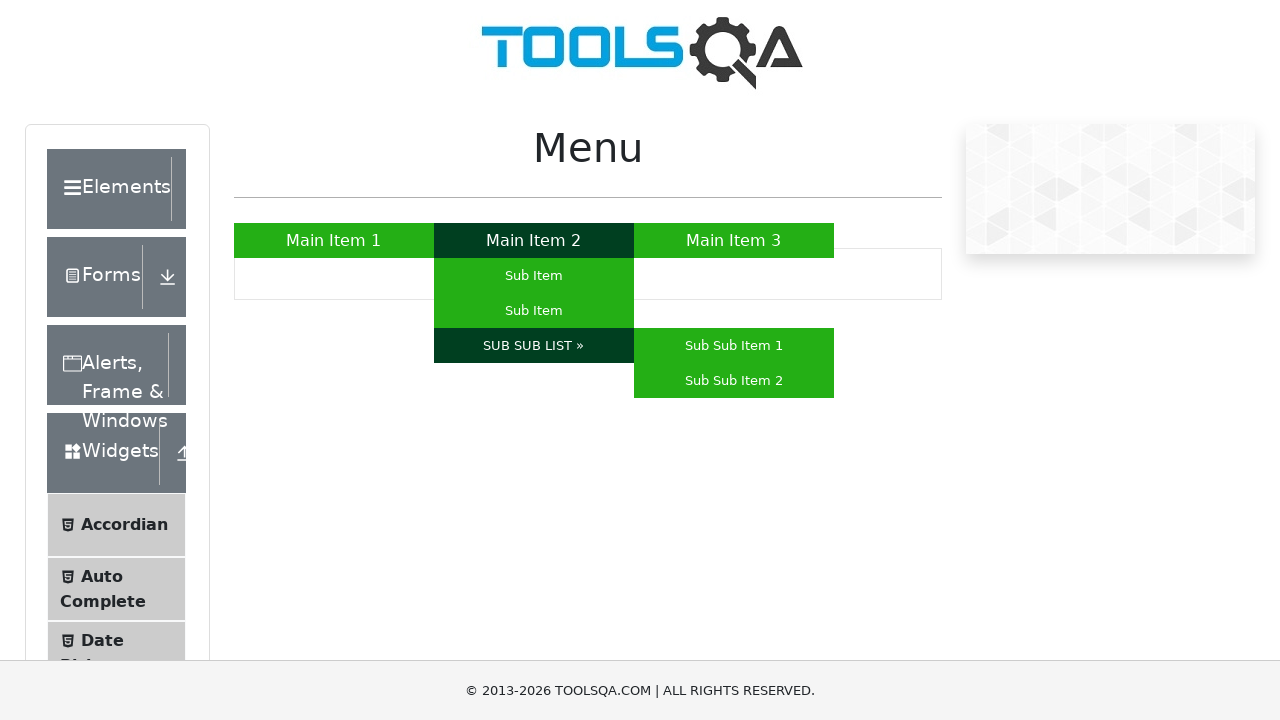

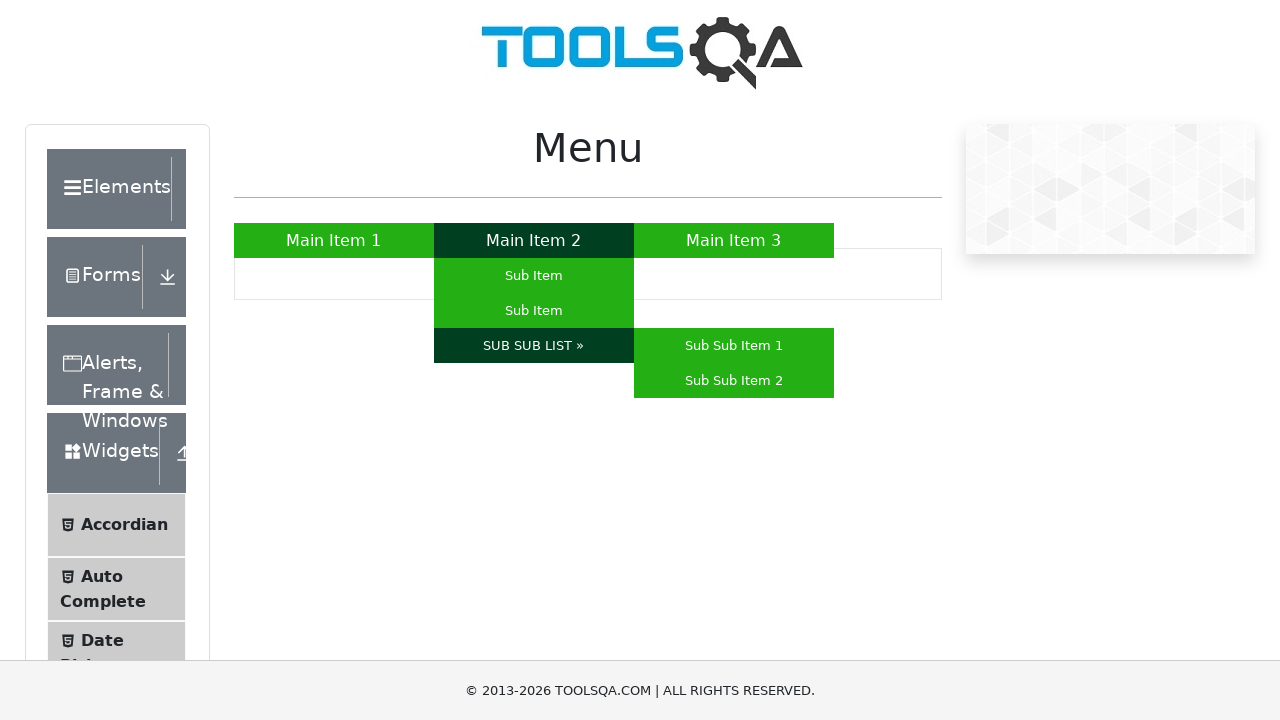